Tests drag and drop functionality by dragging a draggable element and dropping it onto a droppable target on the jQuery UI demo page.

Starting URL: https://jqueryui.com/resources/demos/droppable/default.html

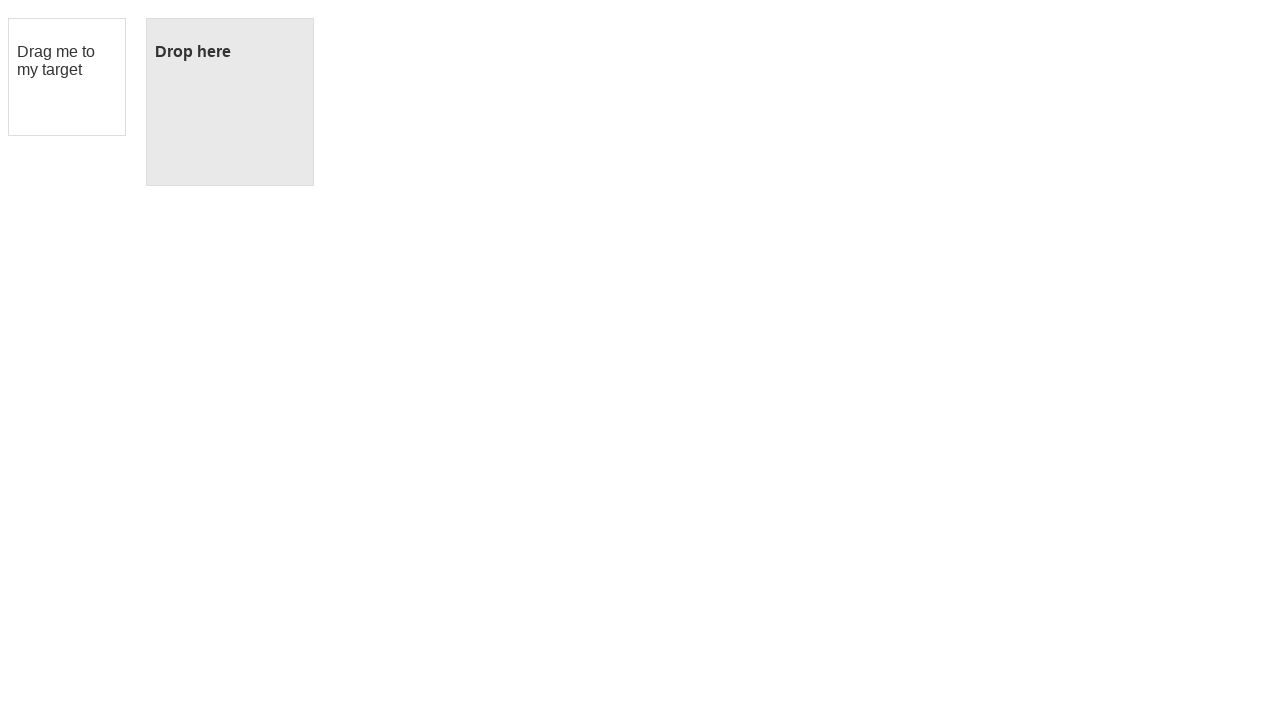

Waited for draggable element to be visible
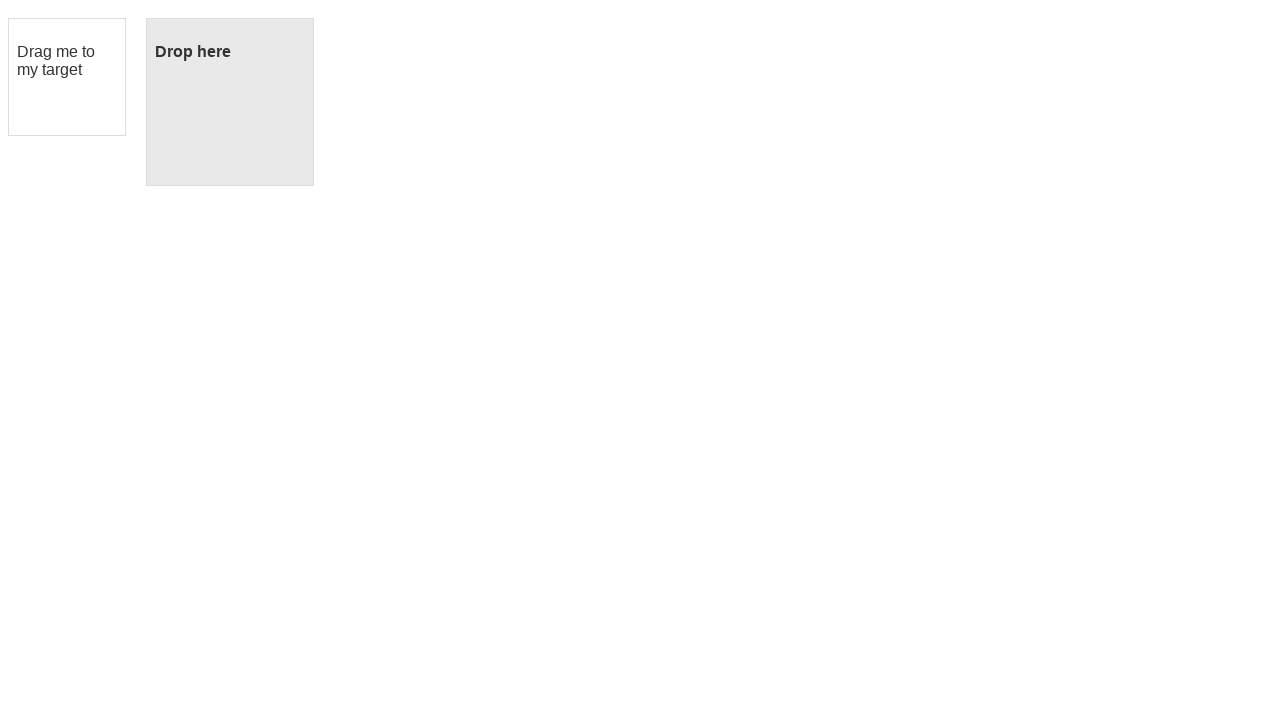

Waited for droppable element to be visible
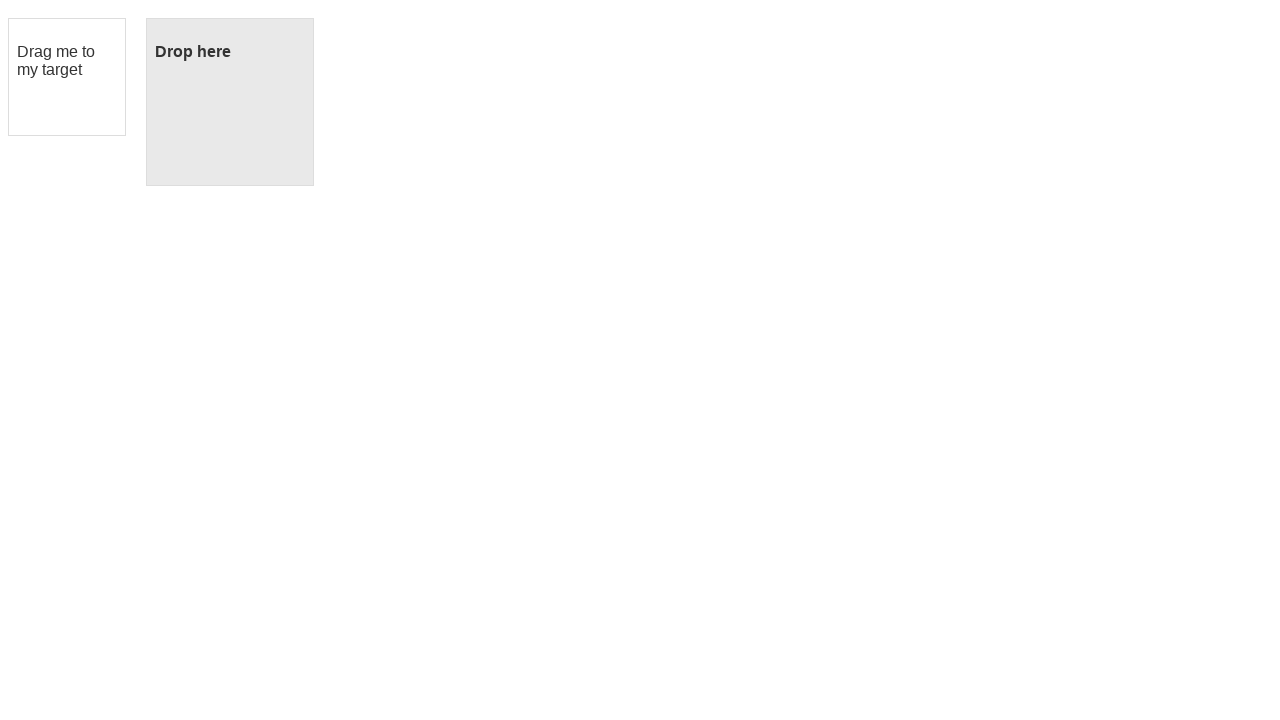

Located draggable element
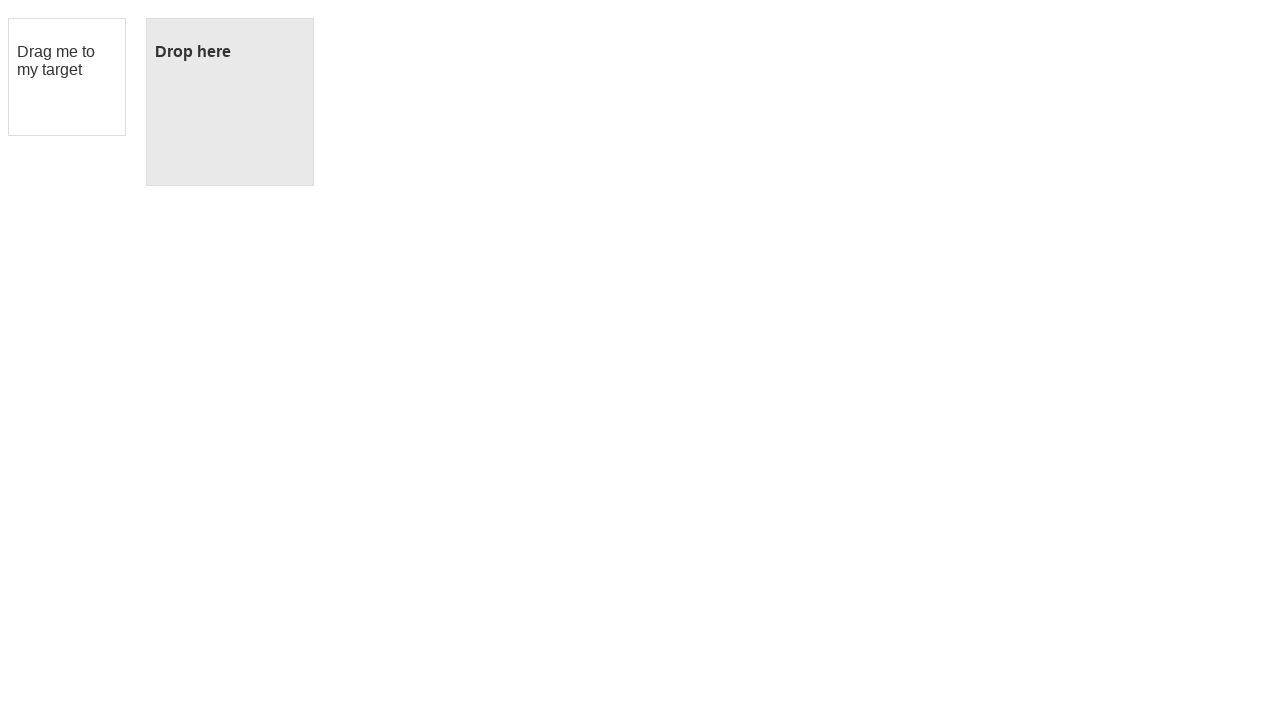

Located droppable element
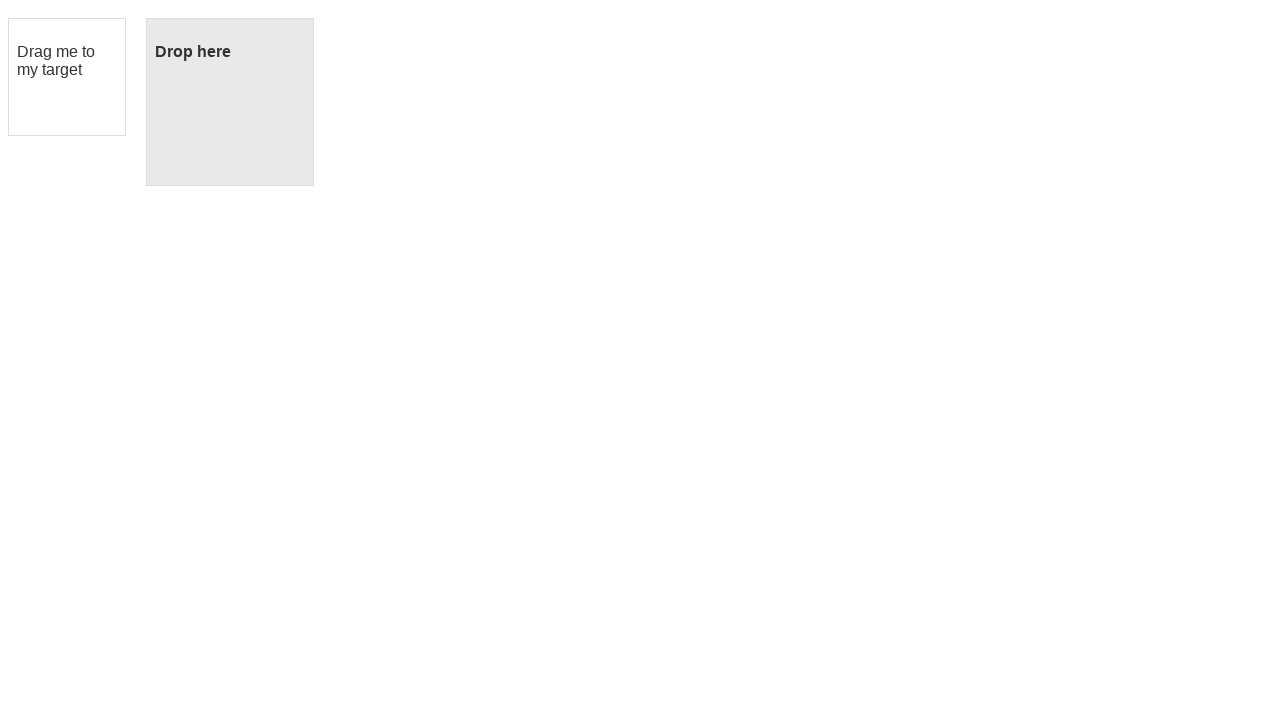

Dragged draggable element onto droppable target at (230, 102)
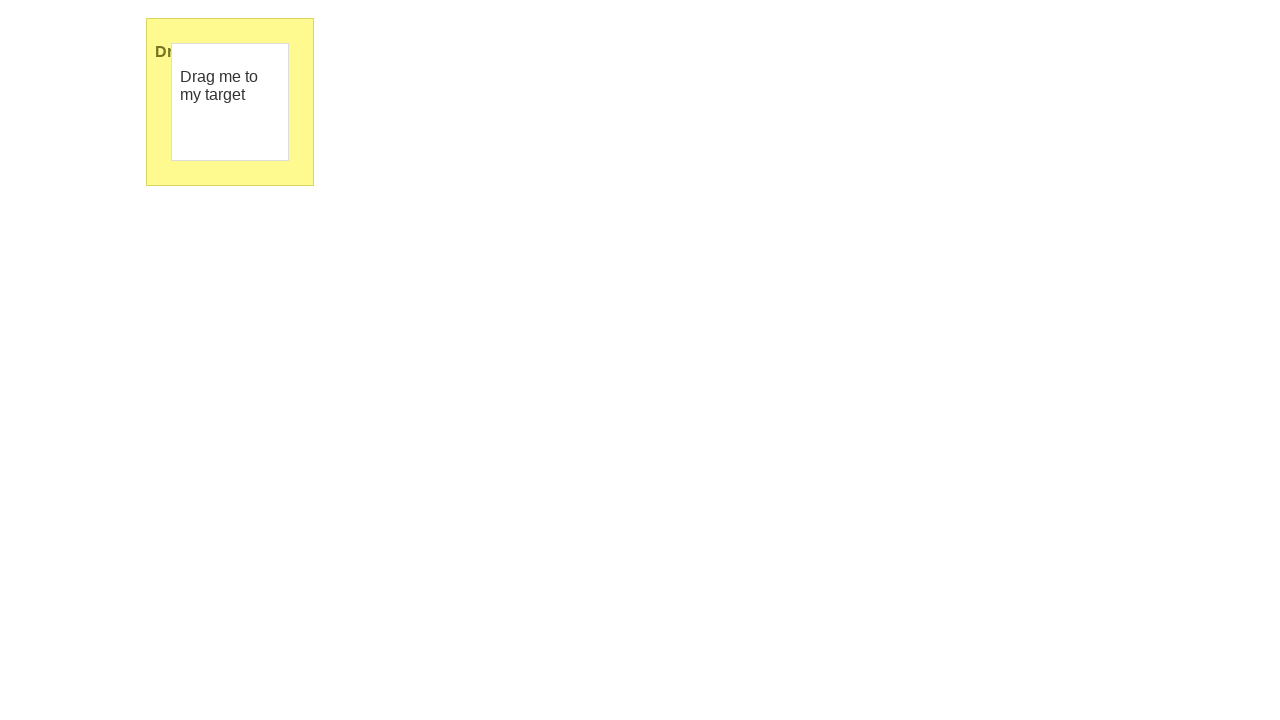

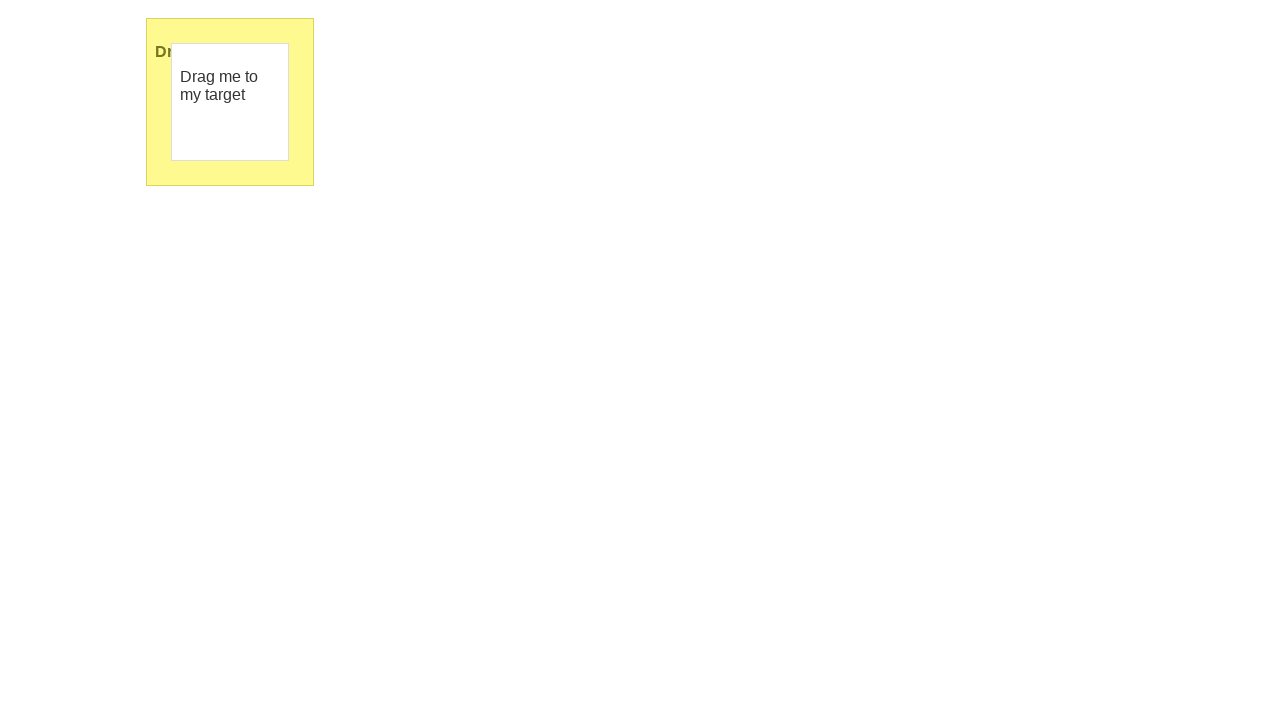